Tests data persistence by creating todos, completing one, and reloading the page

Starting URL: https://demo.playwright.dev/todomvc

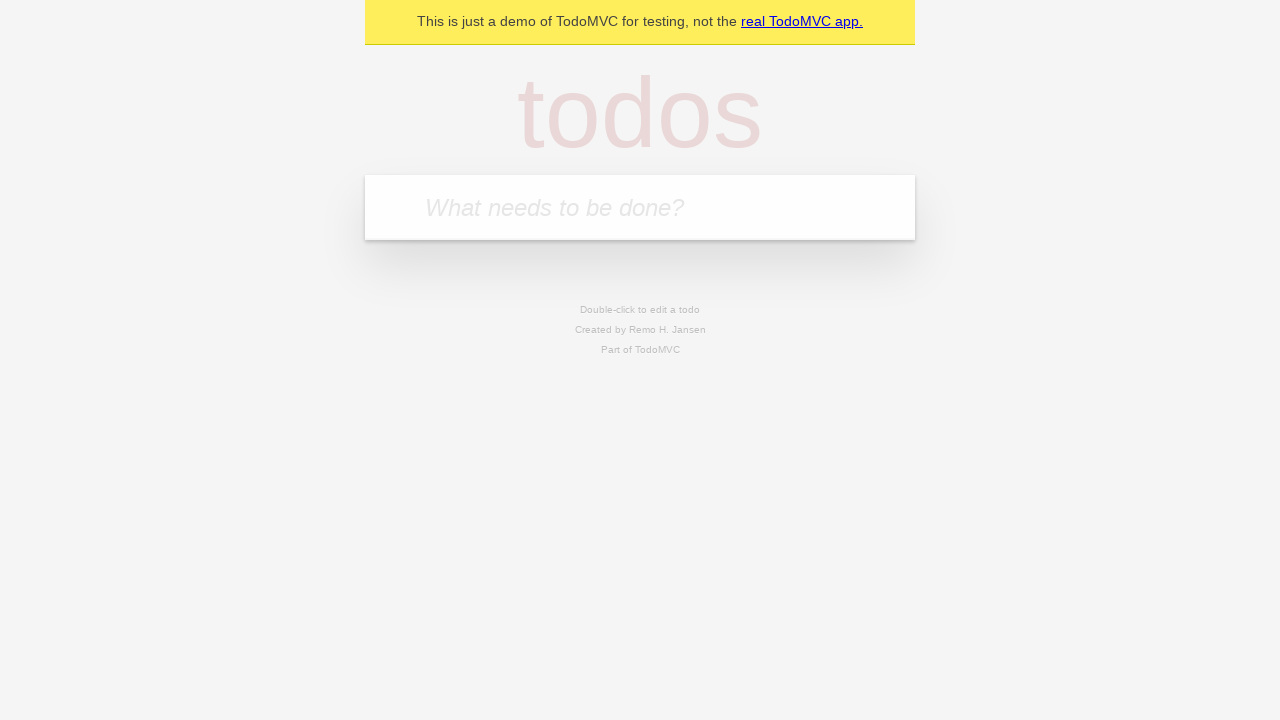

Filled new todo field with 'buy some cheese' on .new-todo
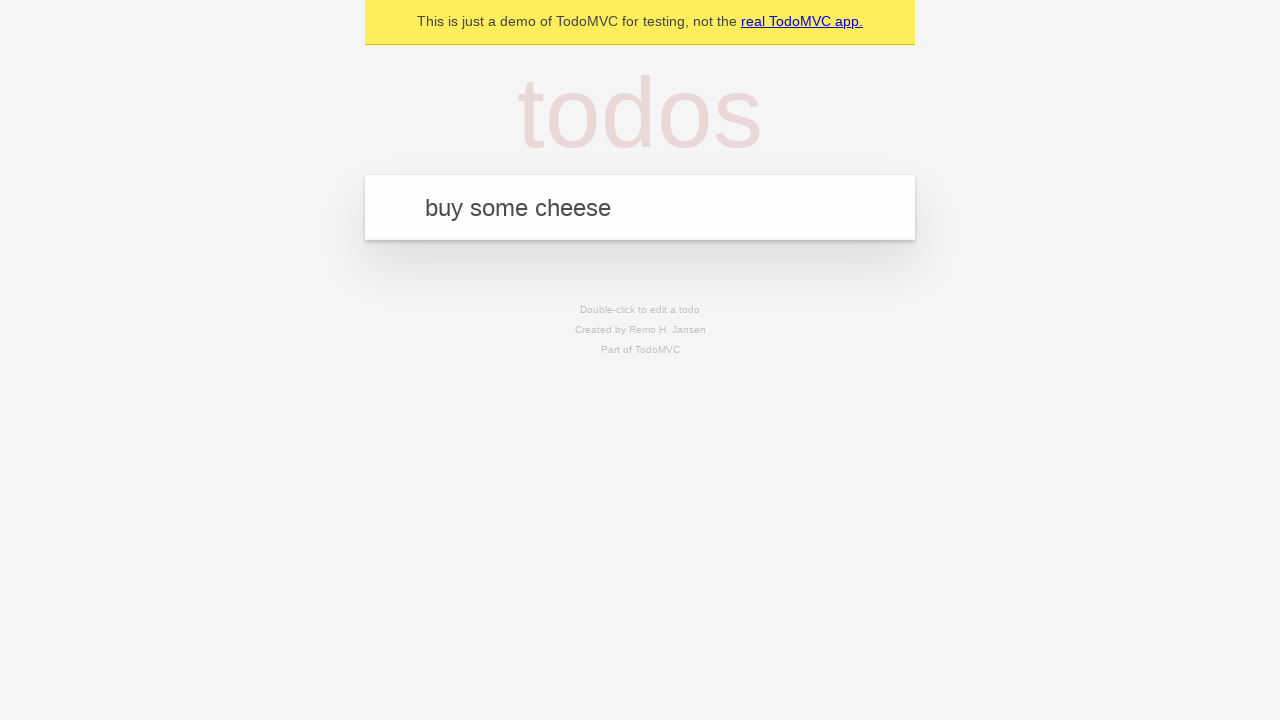

Pressed Enter to create first todo on .new-todo
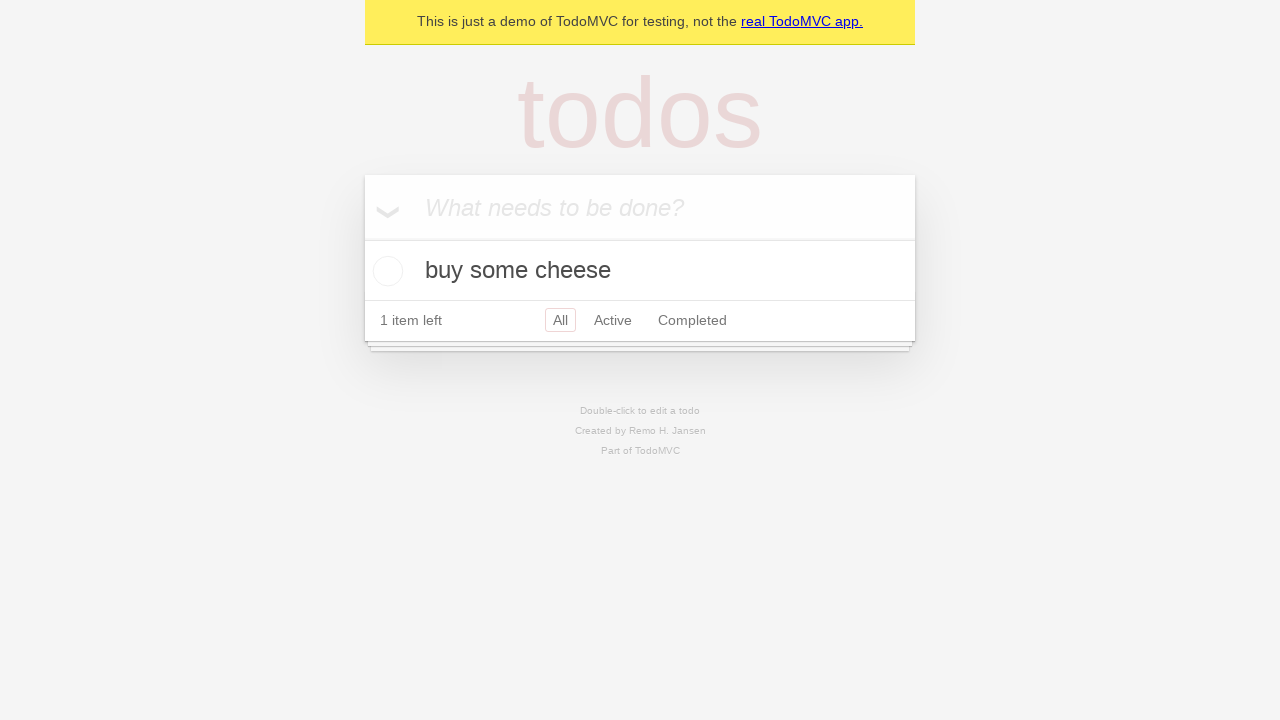

Filled new todo field with 'feed the cat' on .new-todo
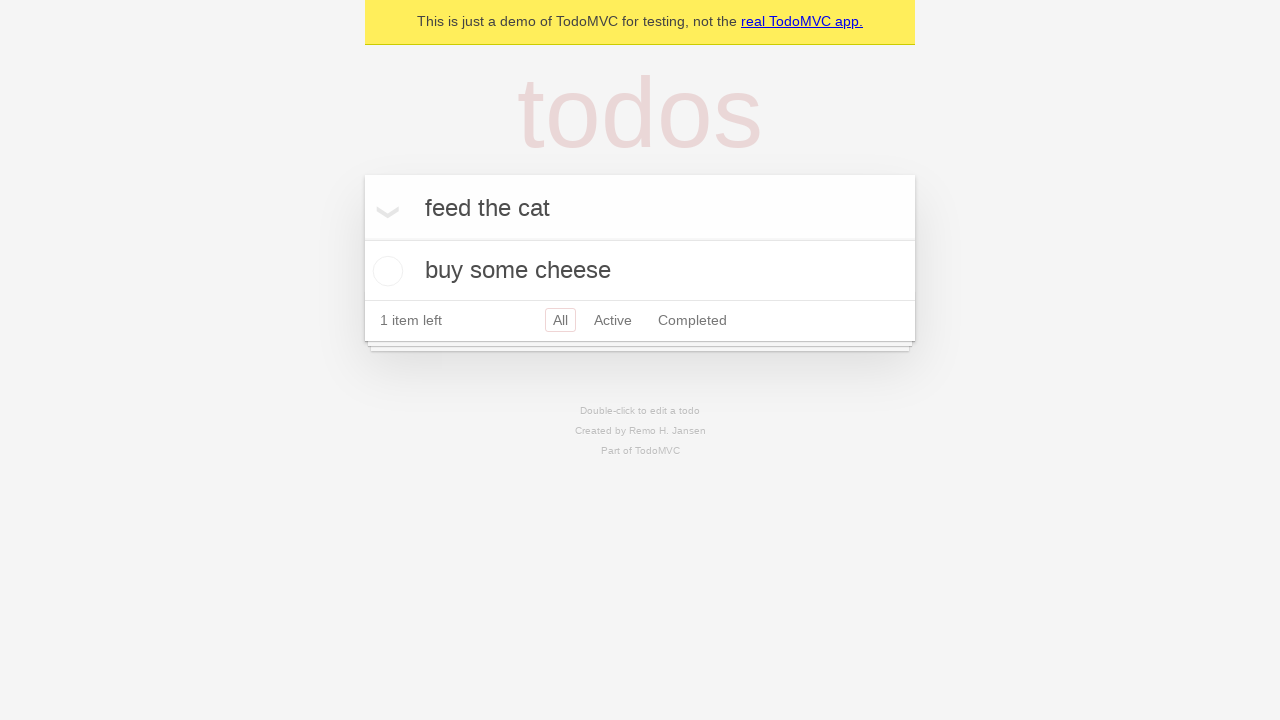

Pressed Enter to create second todo on .new-todo
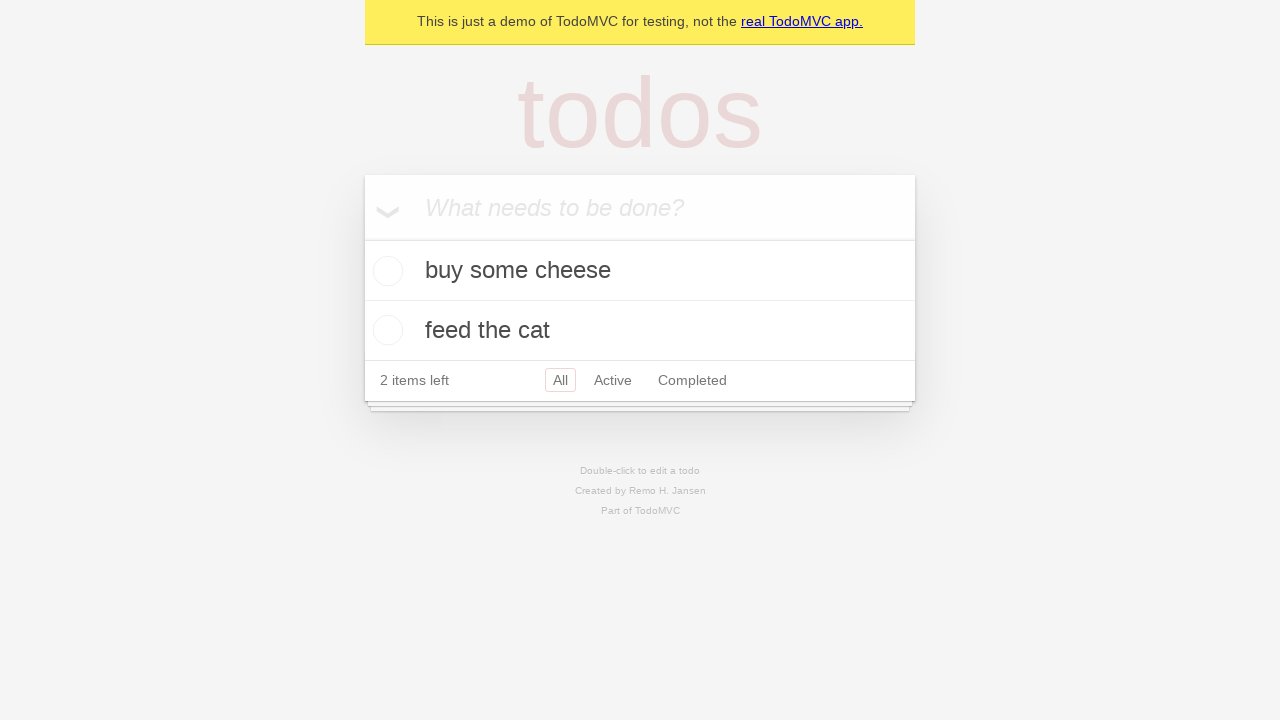

Waited for second todo item to appear in list
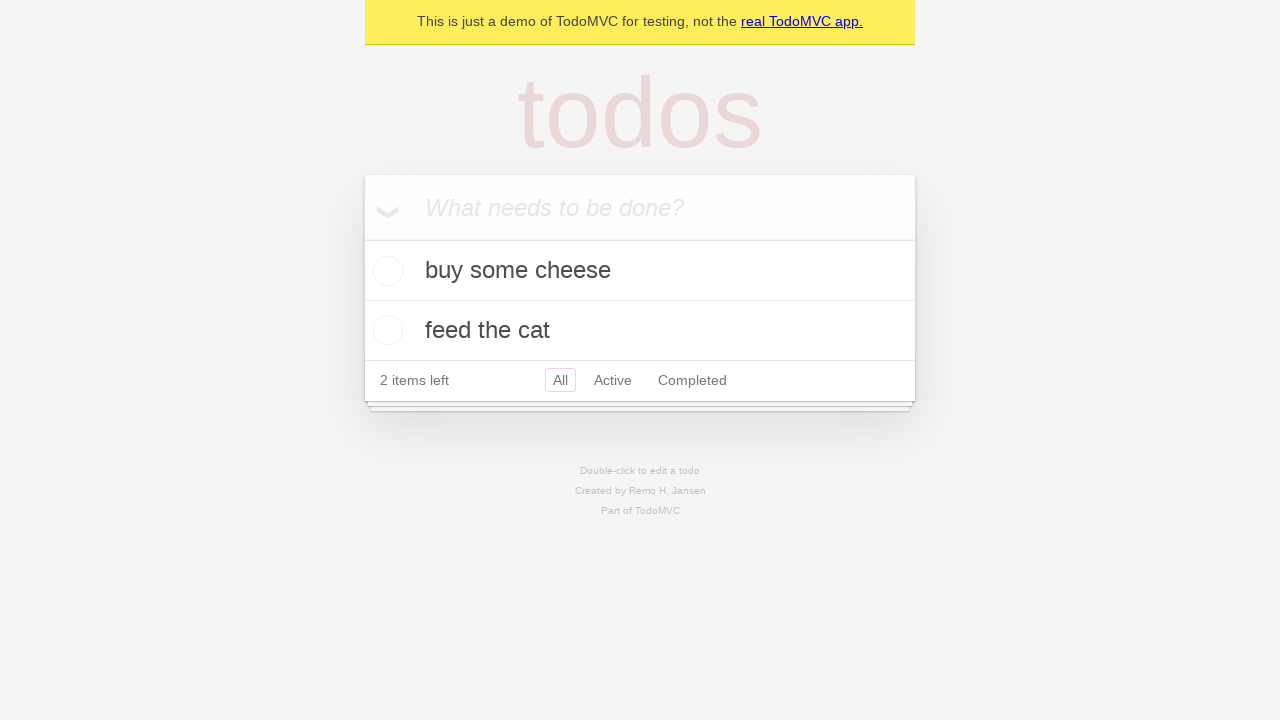

Checked the first todo item as complete at (385, 271) on .todo-list li >> nth=0 >> .toggle
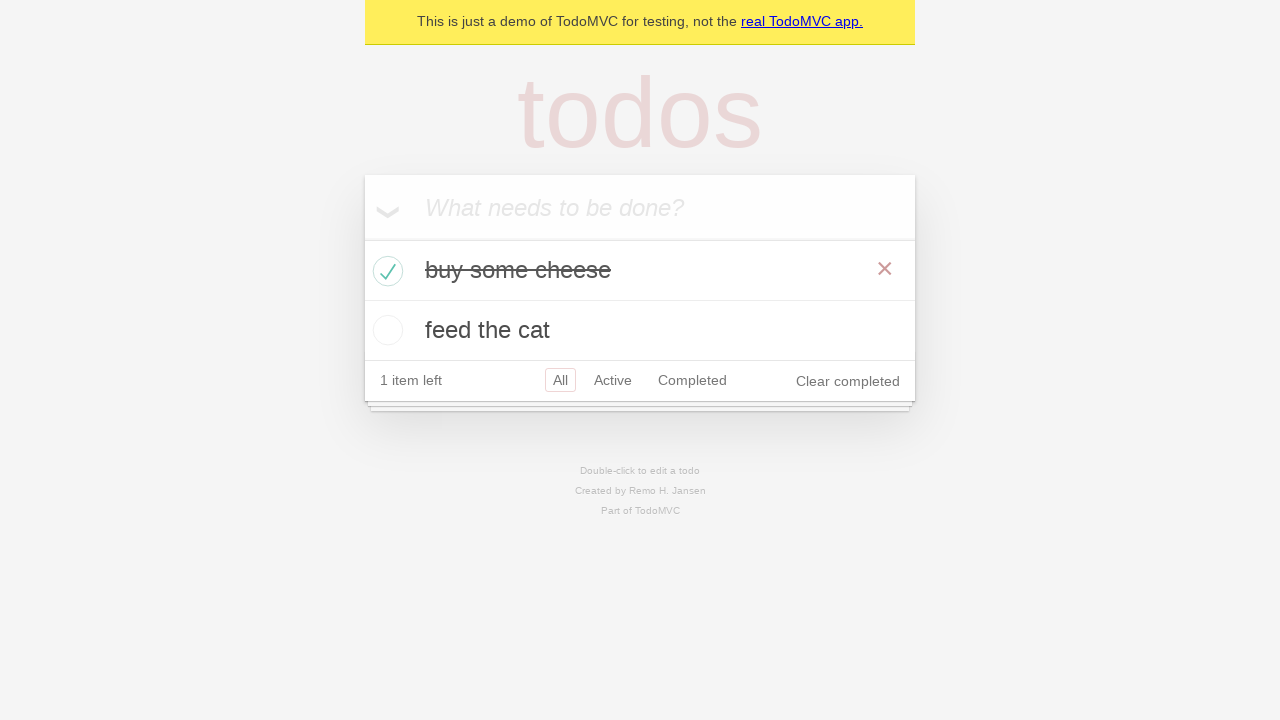

Reloaded the page to test data persistence
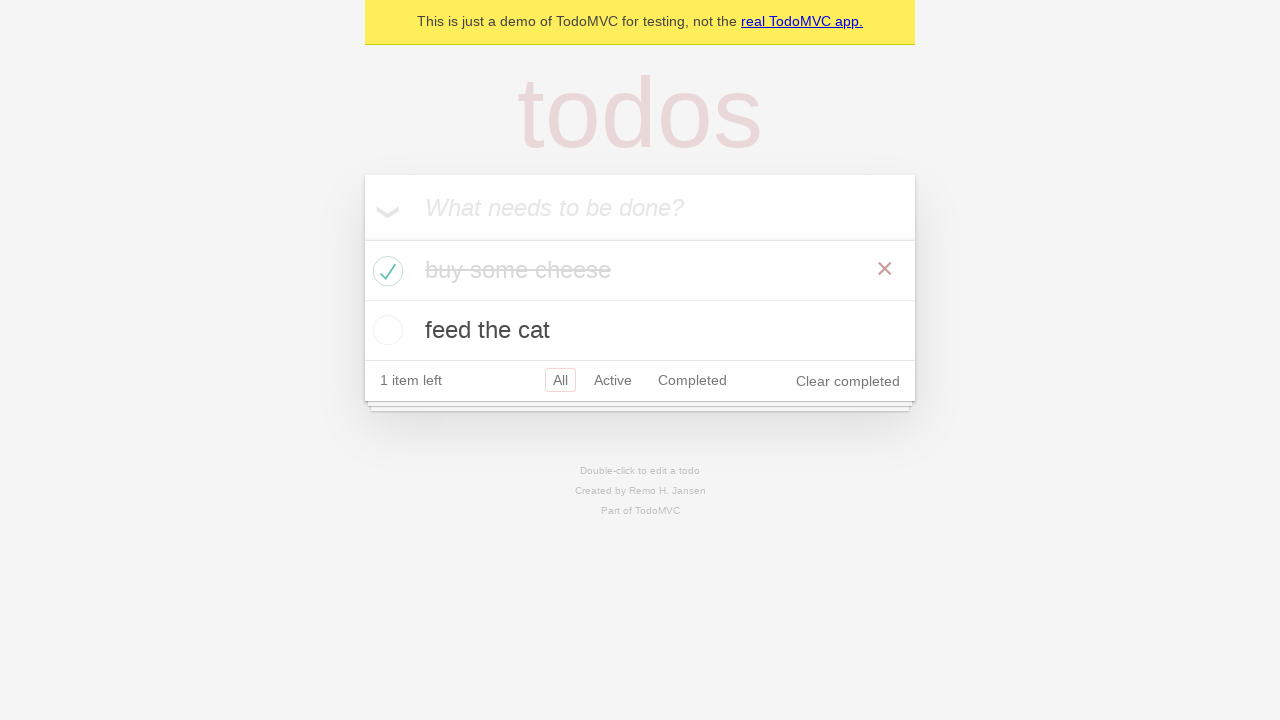

Waited for todo items to reload after page refresh
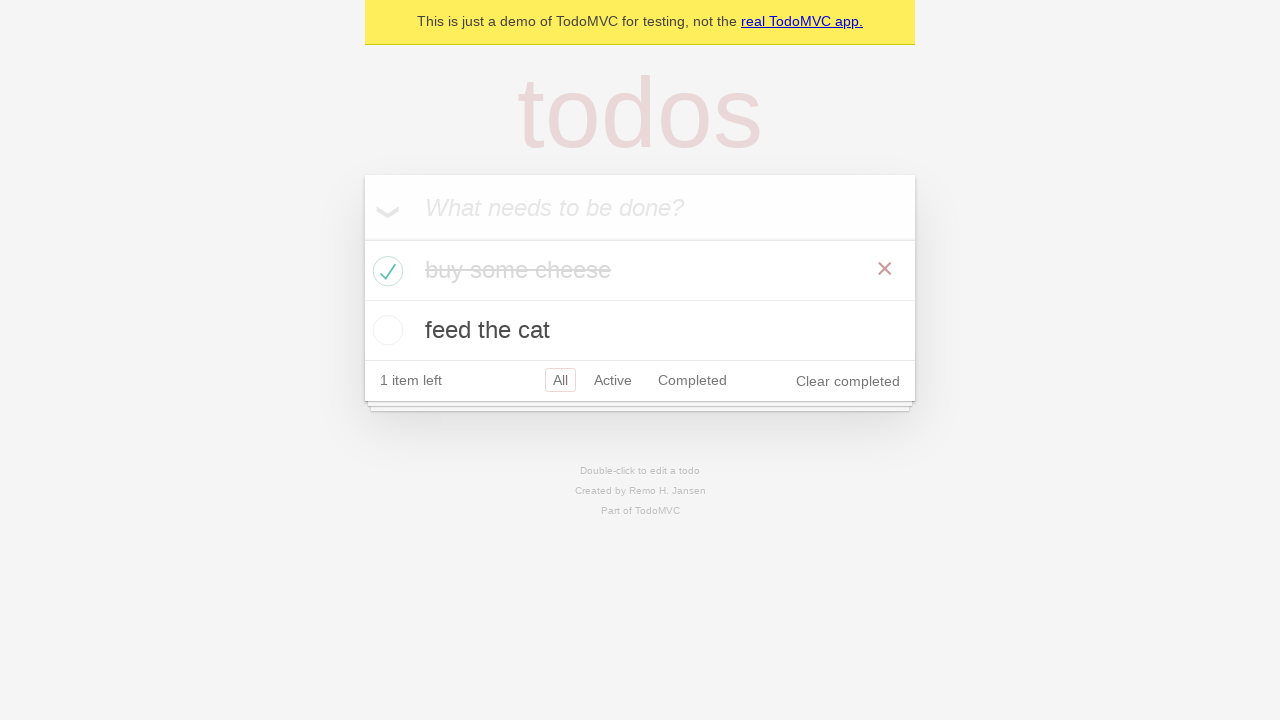

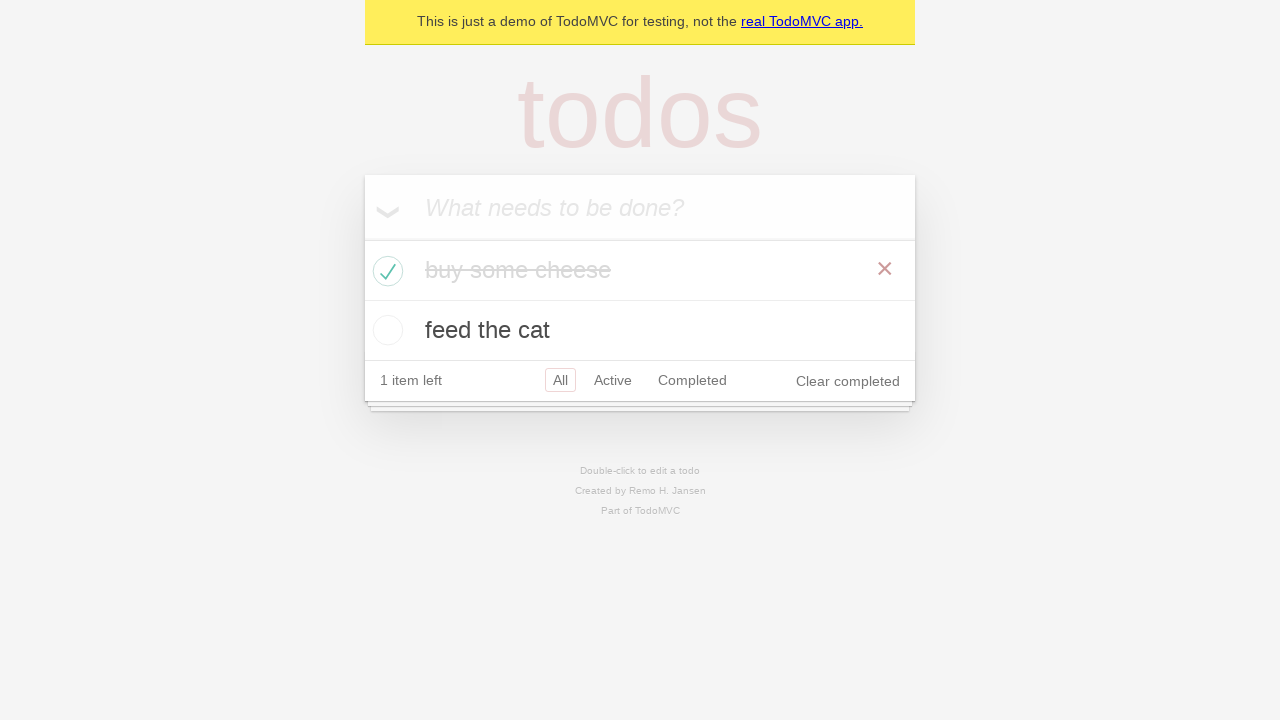